Tests slider interaction by clicking and holding the slider element, moving it horizontally, and verifying the value changed

Starting URL: https://demoqa.com/slider

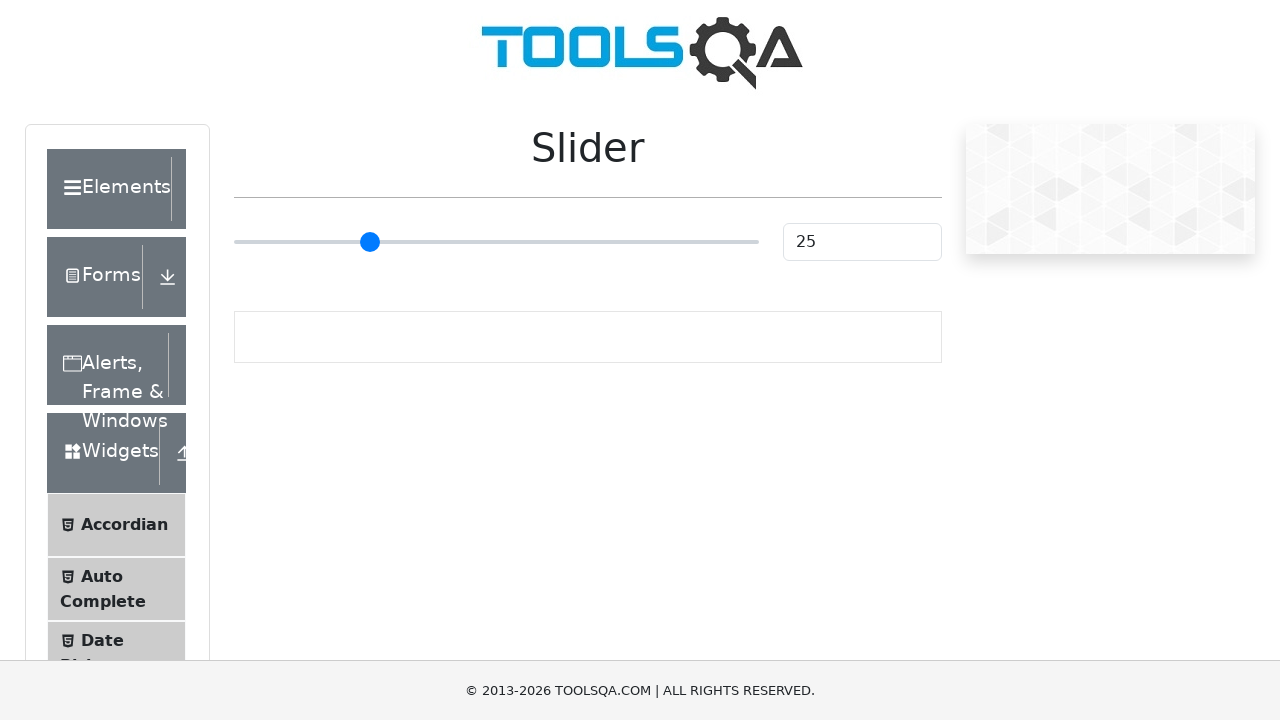

Located slider element with min='0' attribute
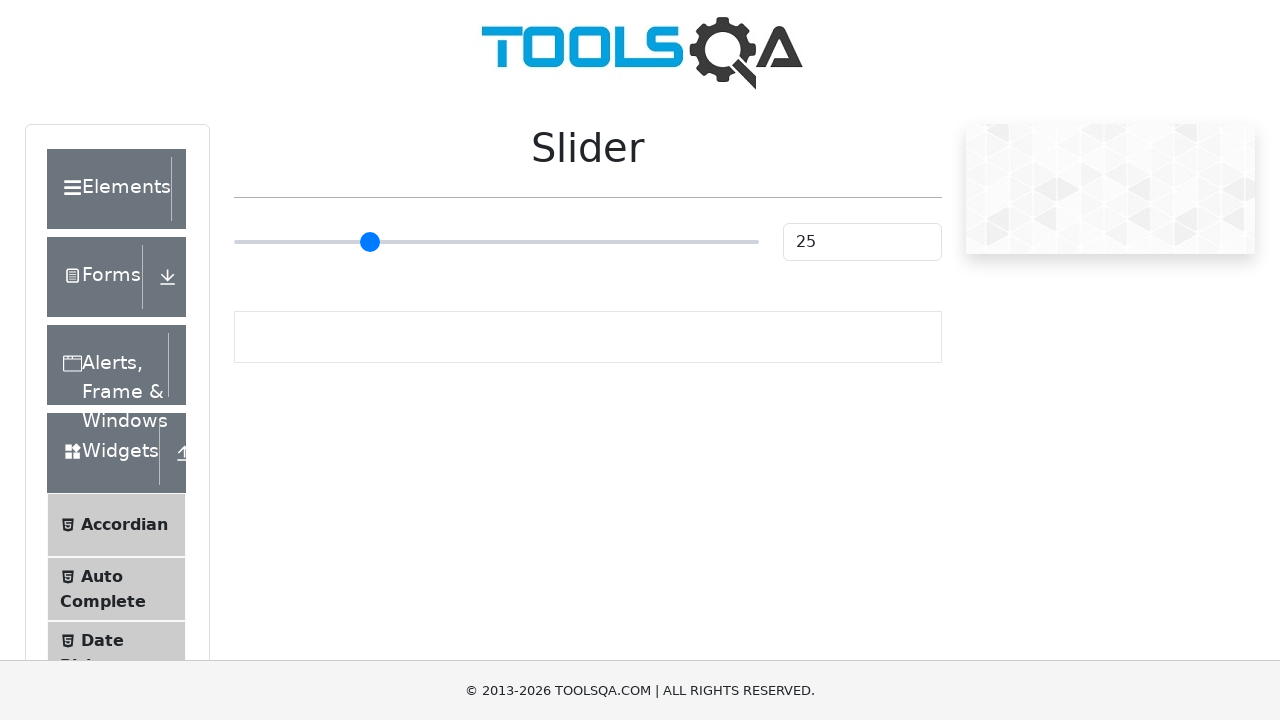

Retrieved slider bounding box for drag operation
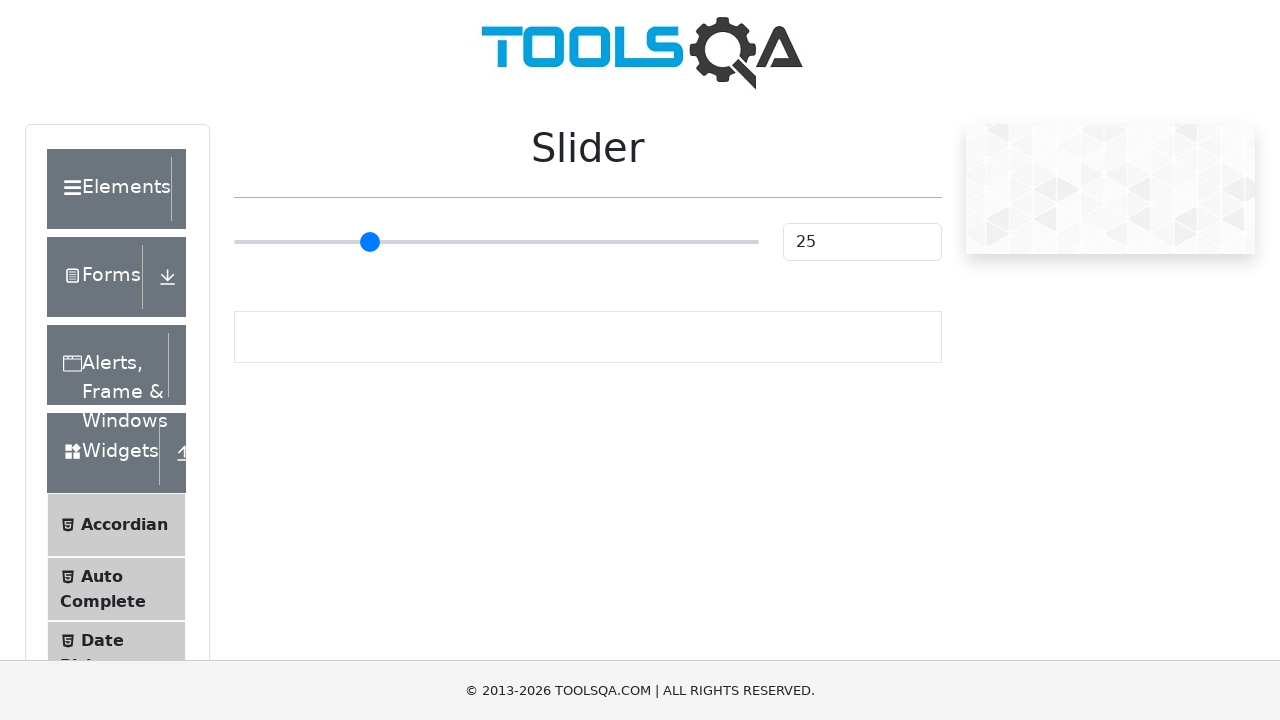

Moved mouse to center of slider element at (496, 242)
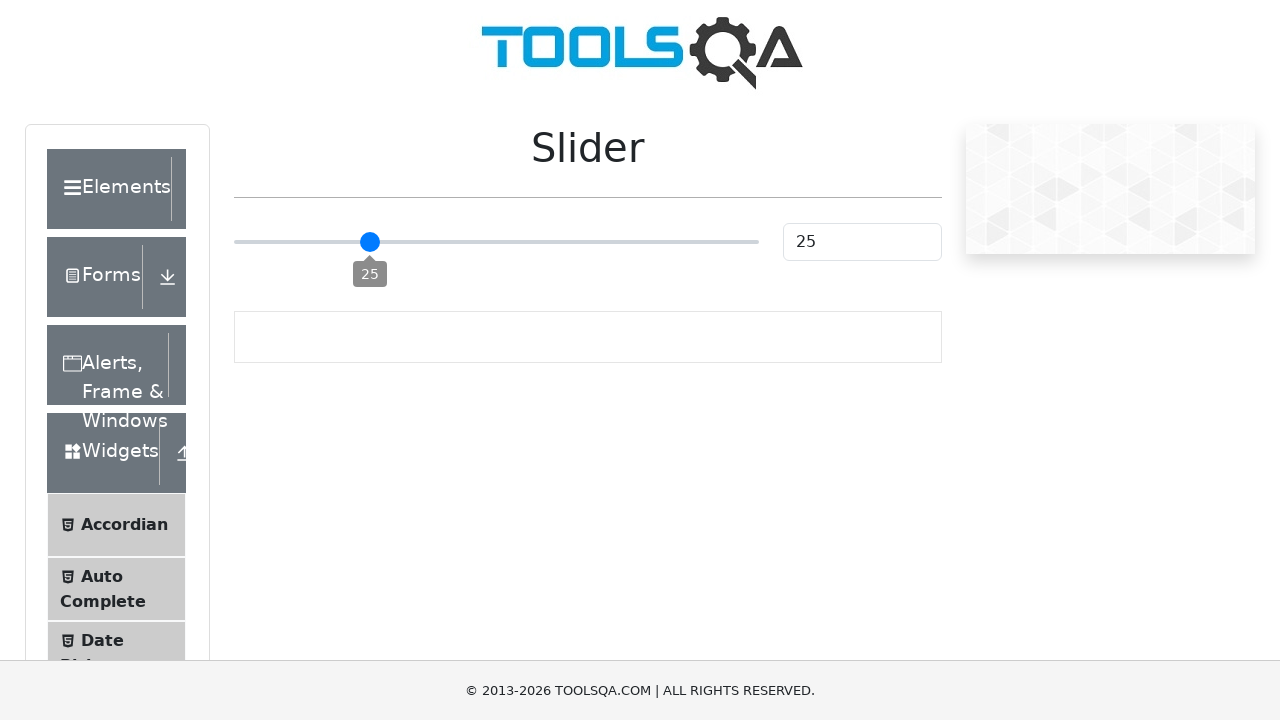

Pressed down mouse button on slider at (496, 242)
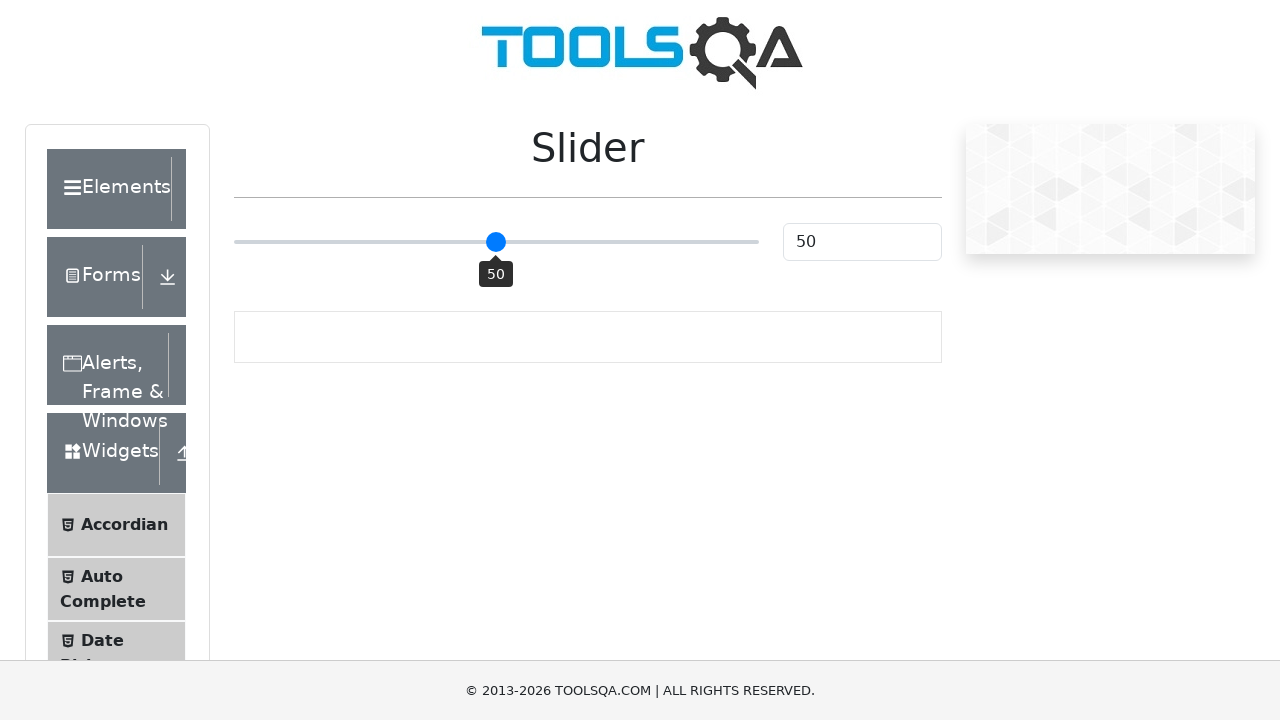

Moved slider horizontally to the right by 30px at (526, 242)
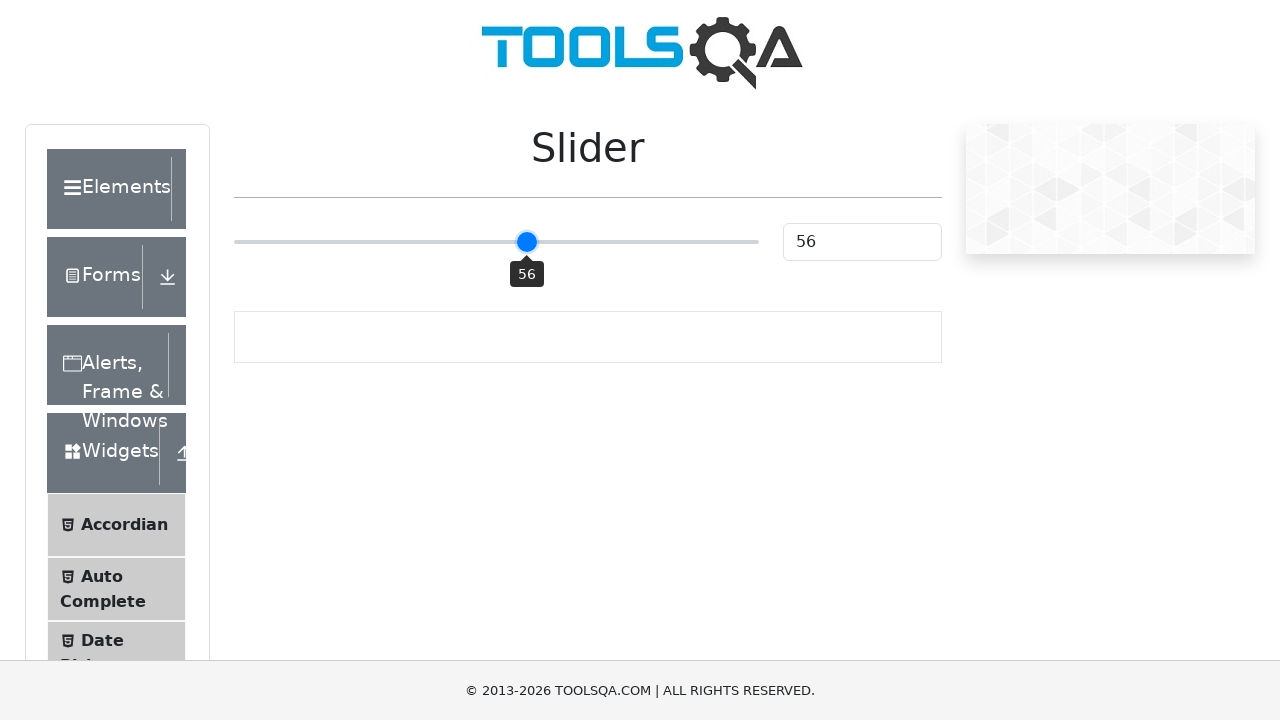

Released mouse button to complete slider drag at (526, 242)
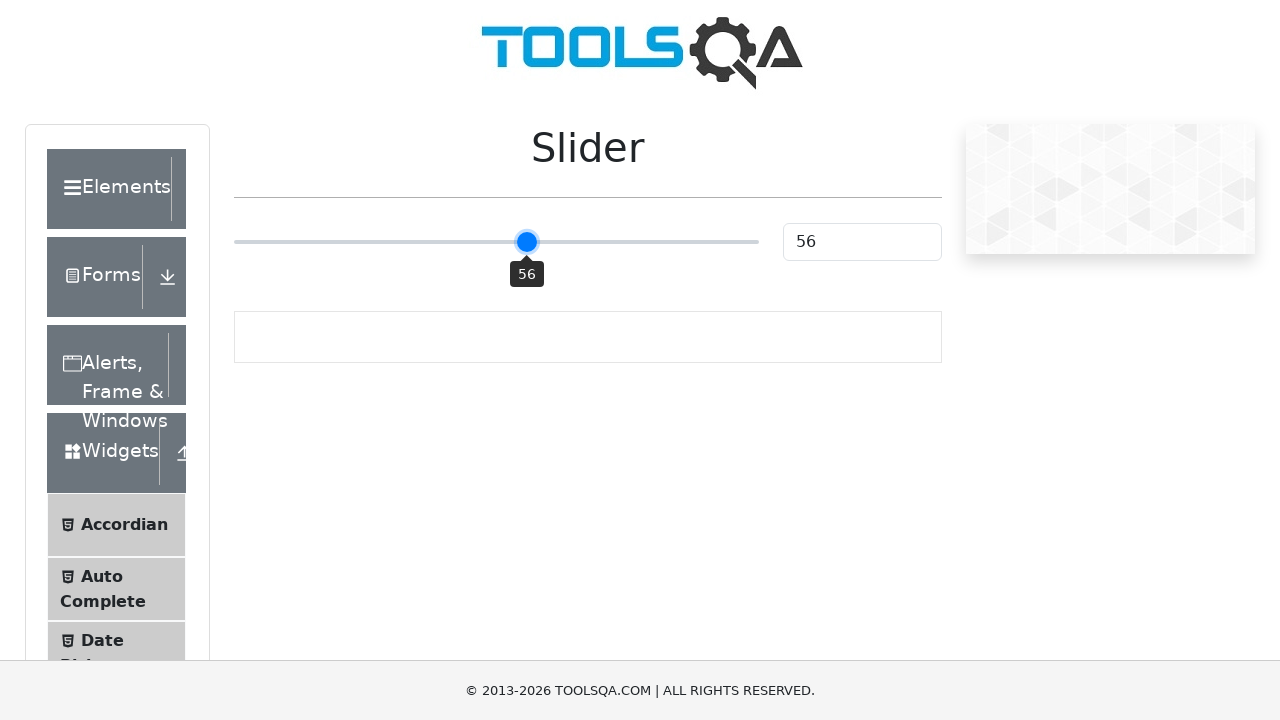

Retrieved slider value: 56
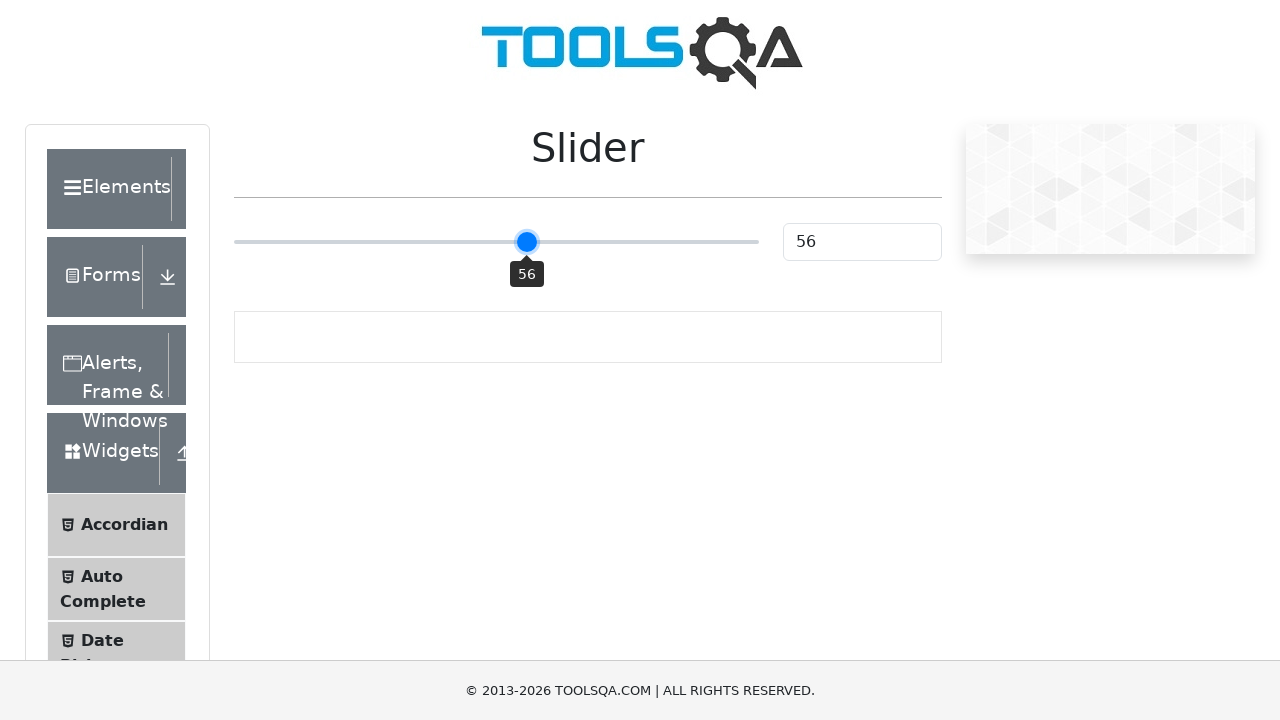

Verified slider value 56 is greater than initial value of 25
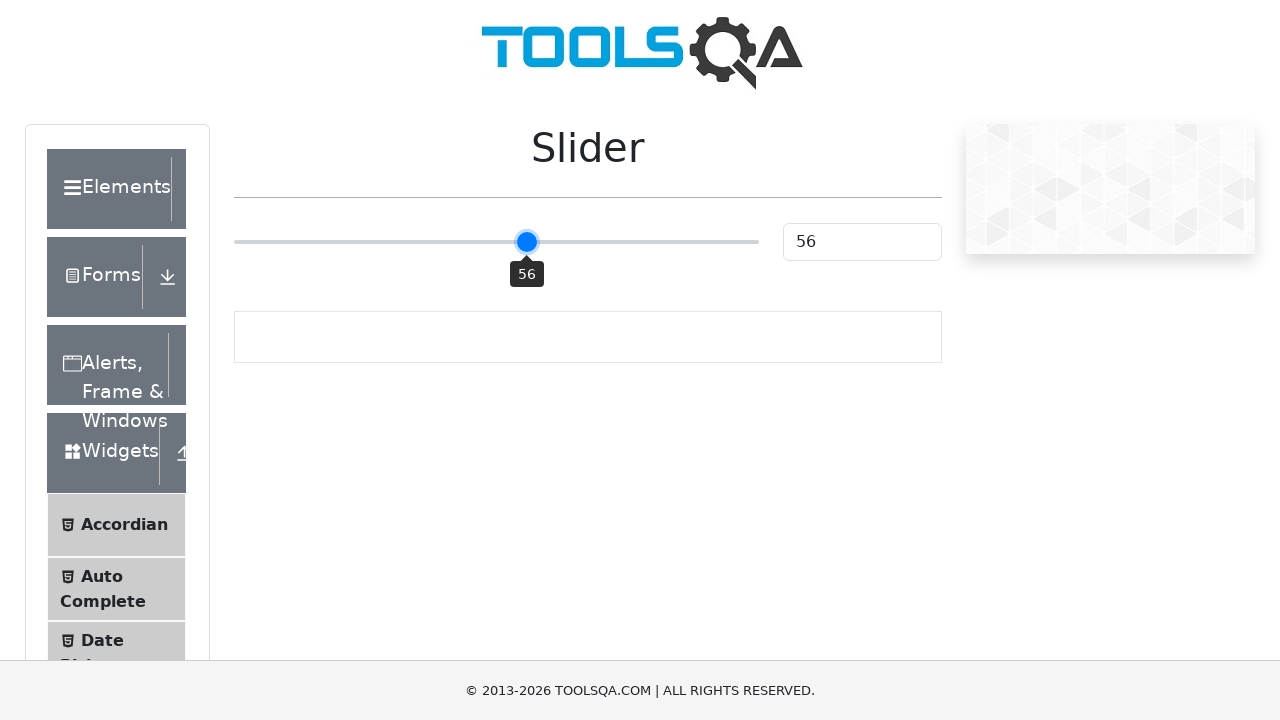

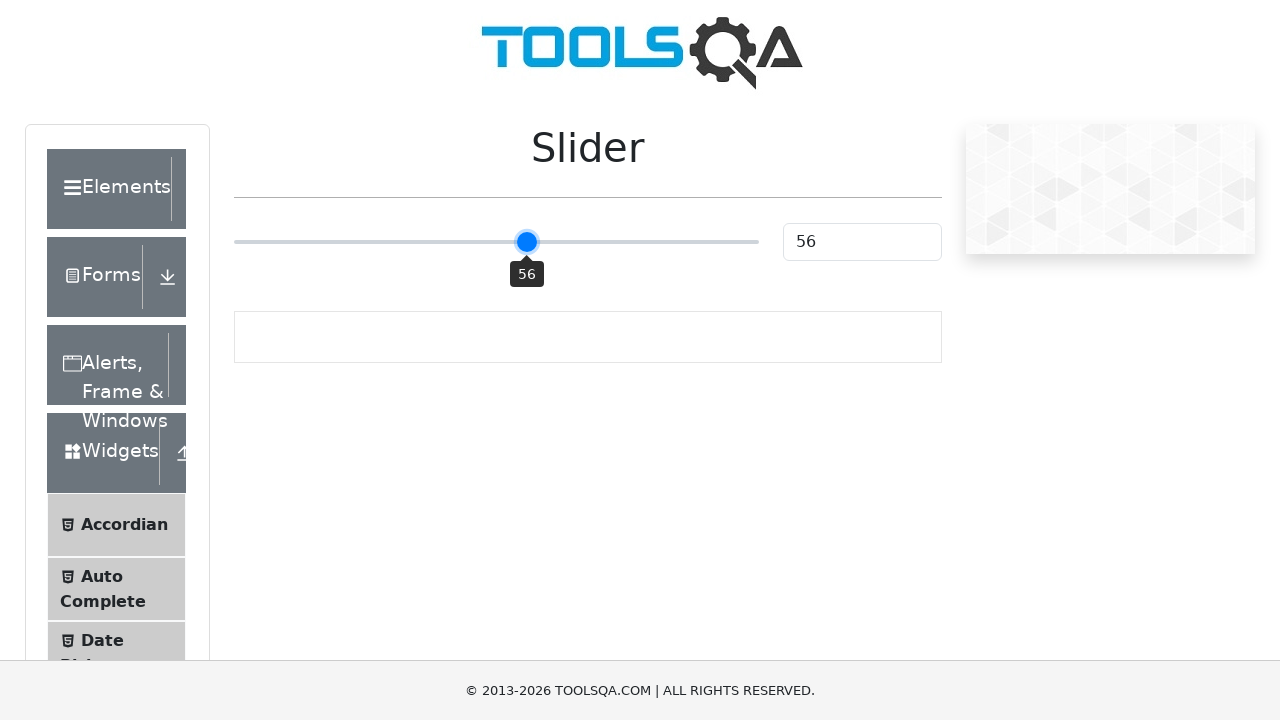